Tests the search functionality on Python.org by entering "pycon" as a search term and verifying that results are returned.

Starting URL: http://www.python.org

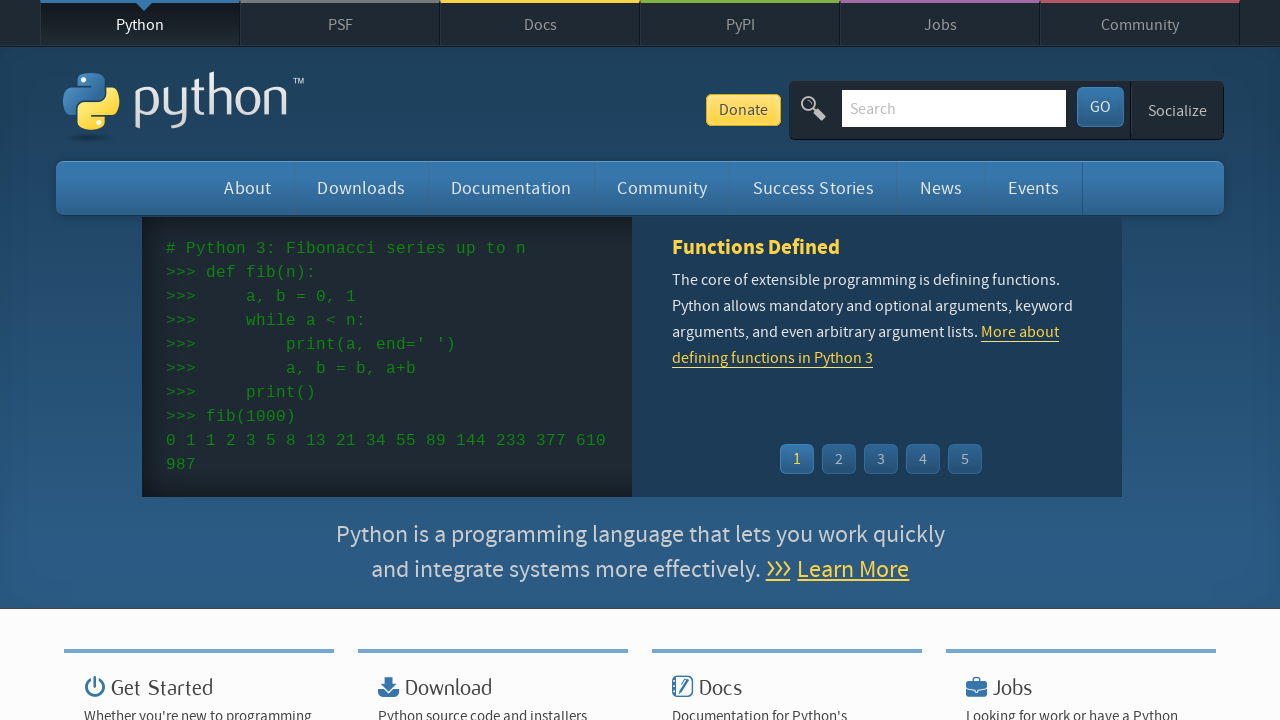

Filled search field with 'pycon' on input[name='q']
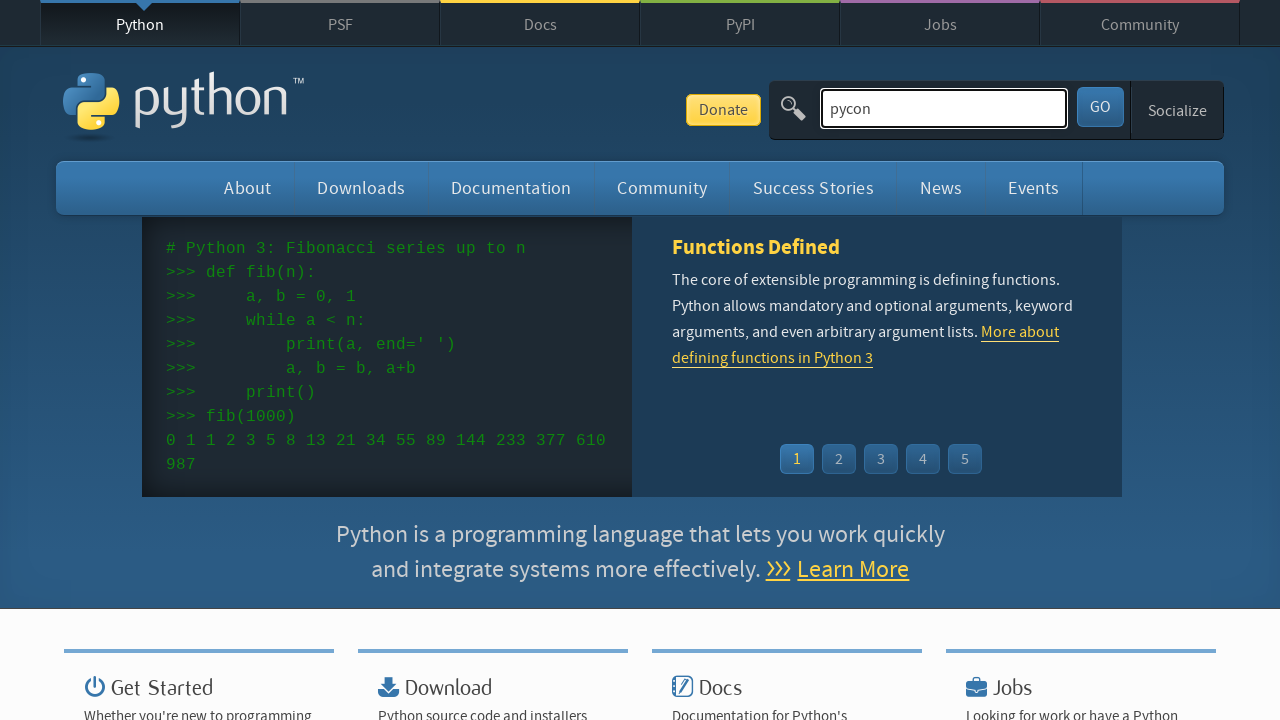

Pressed Enter to submit search form on input[name='q']
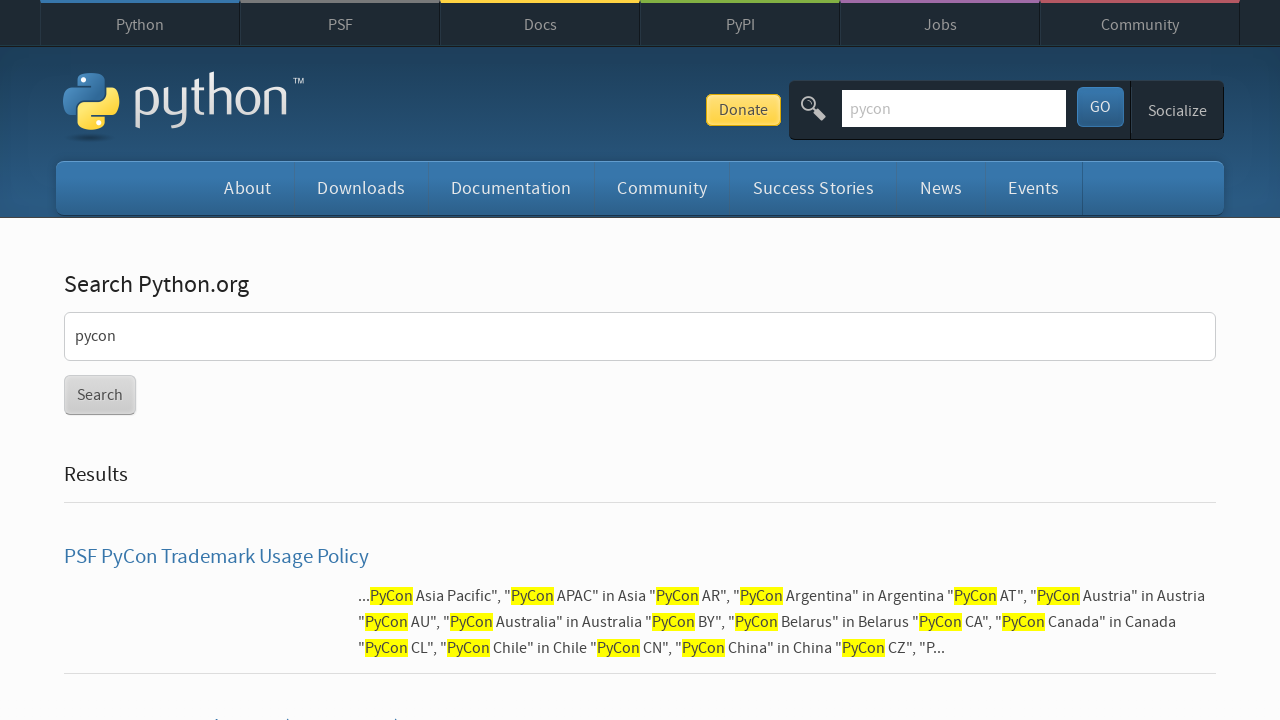

Waited for search results page to load
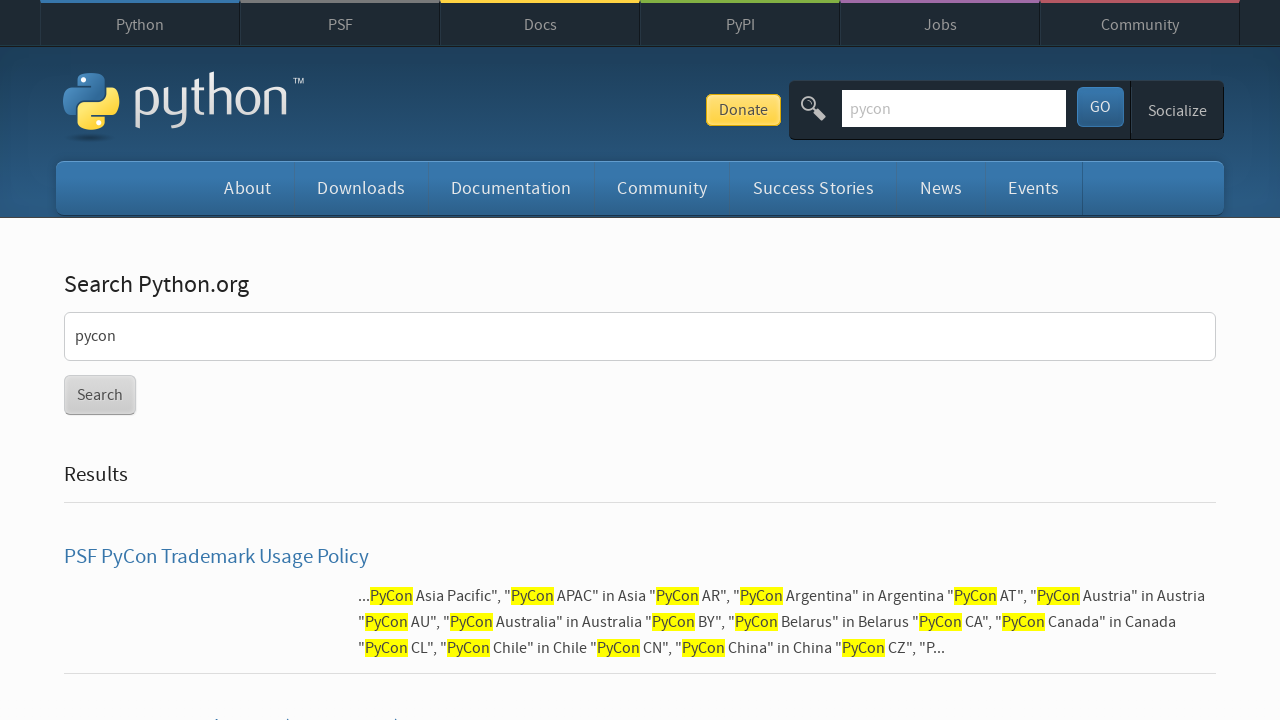

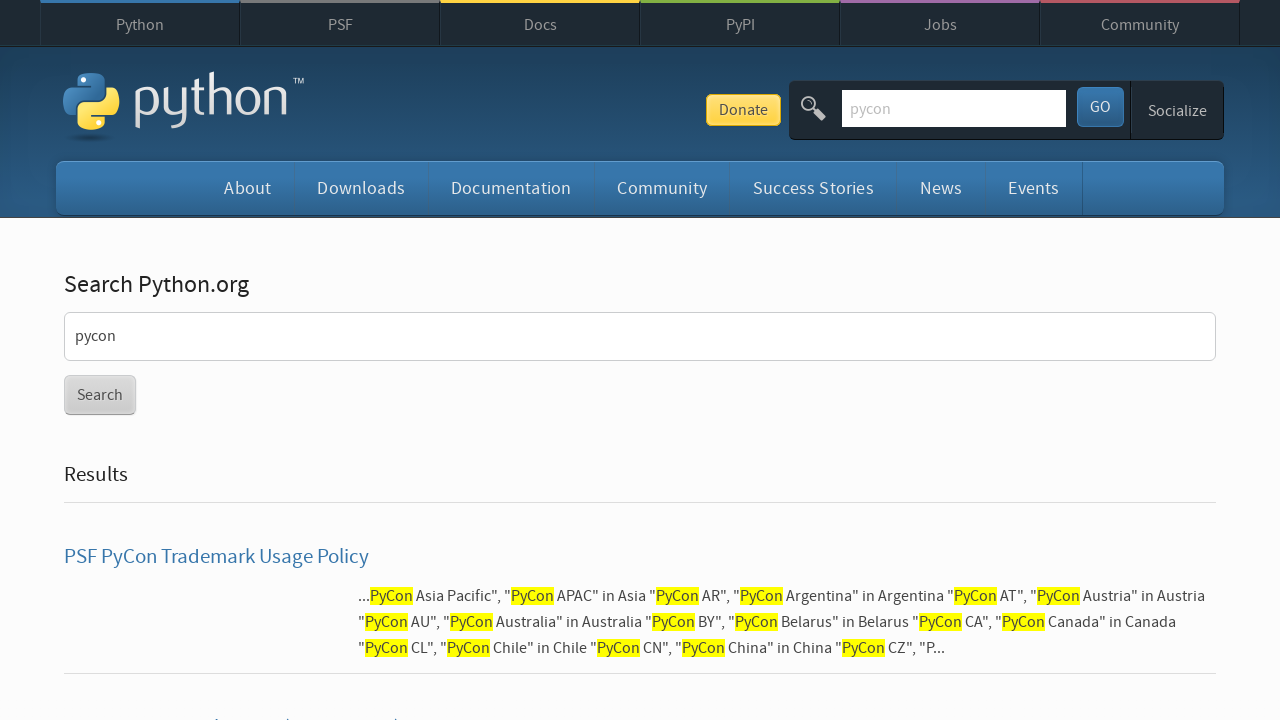